Tests a progress bar by clicking the start button and waiting for it to reach 100% completion

Starting URL: https://demoqa.com/progress-bar

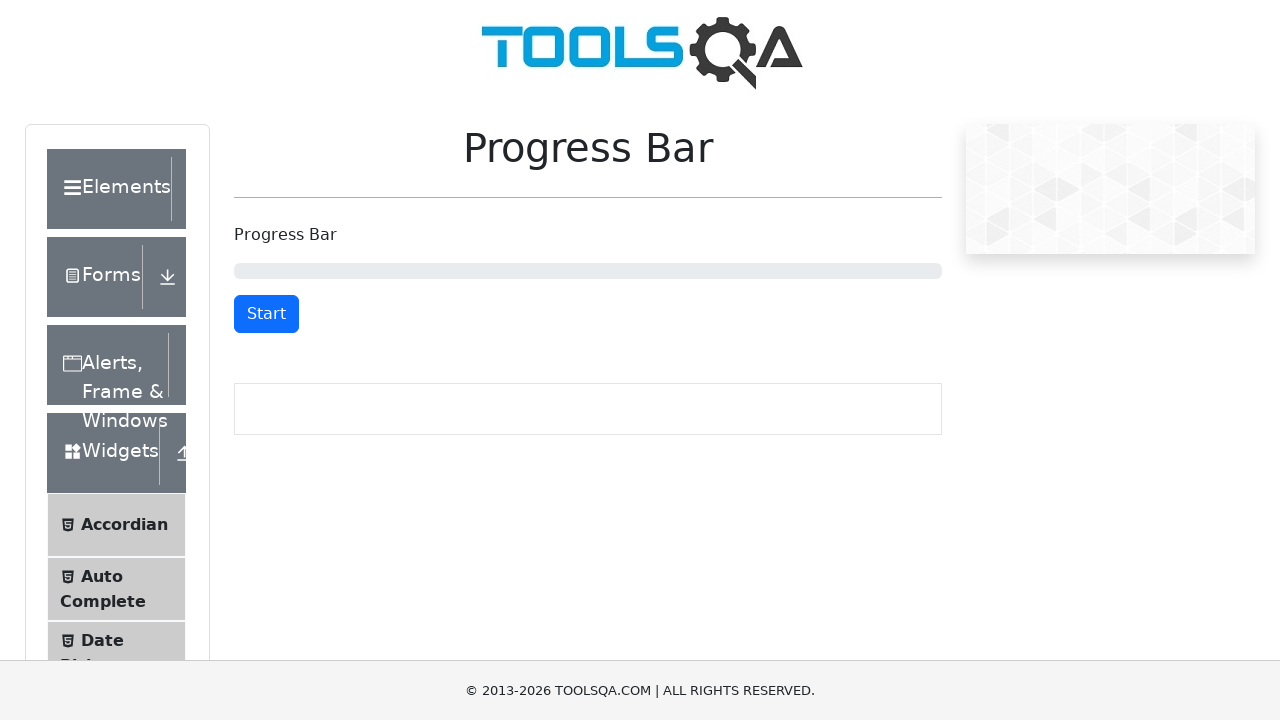

Clicked the start button to begin progress bar animation at (266, 314) on #startStopButton
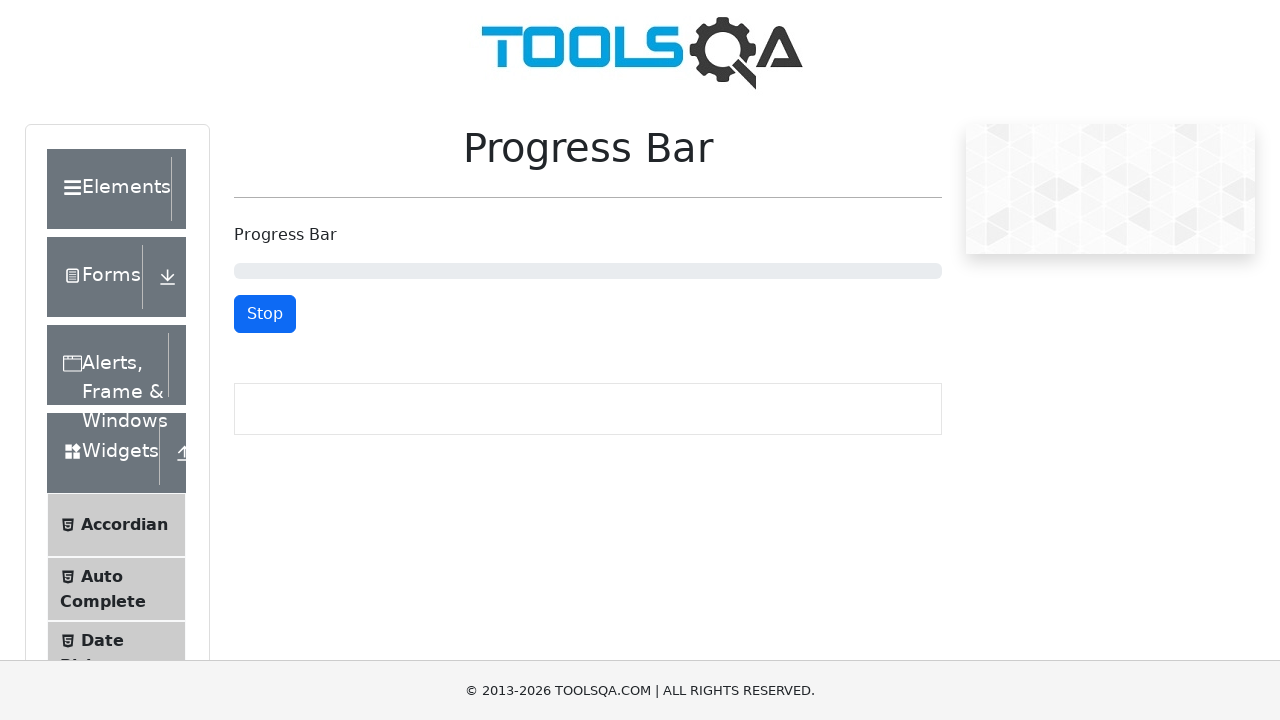

Progress bar reached 100% completion
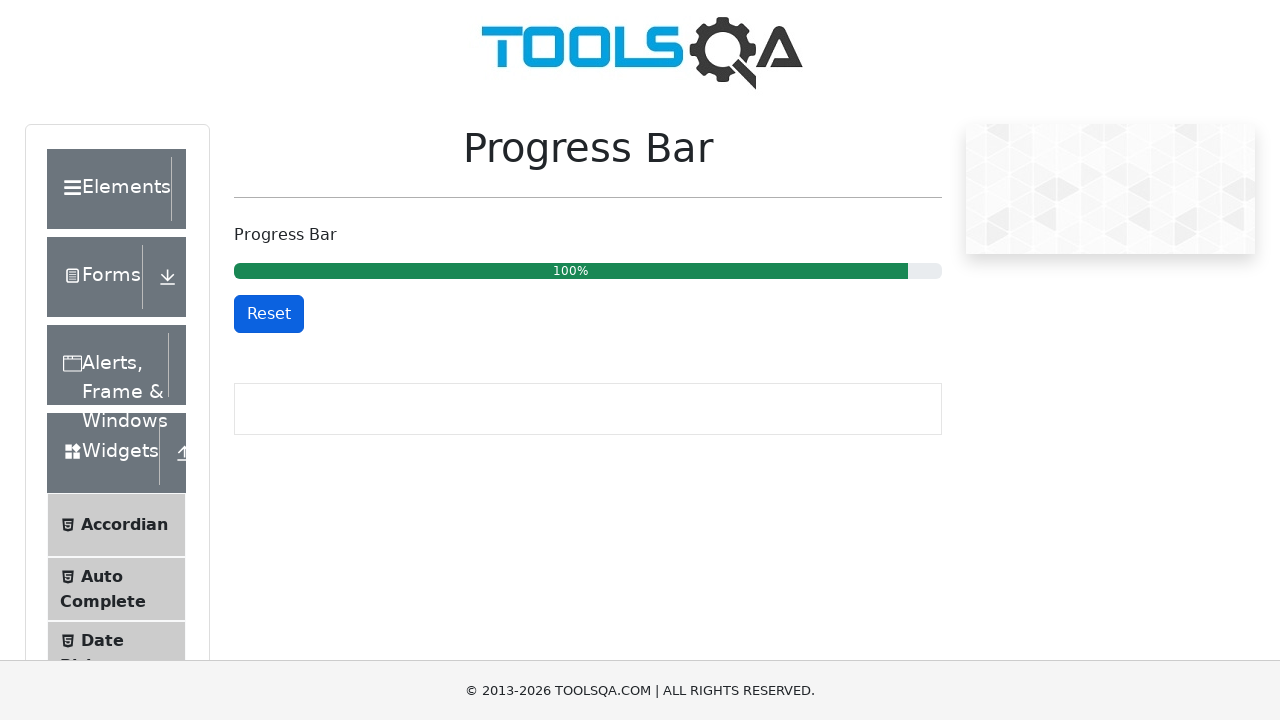

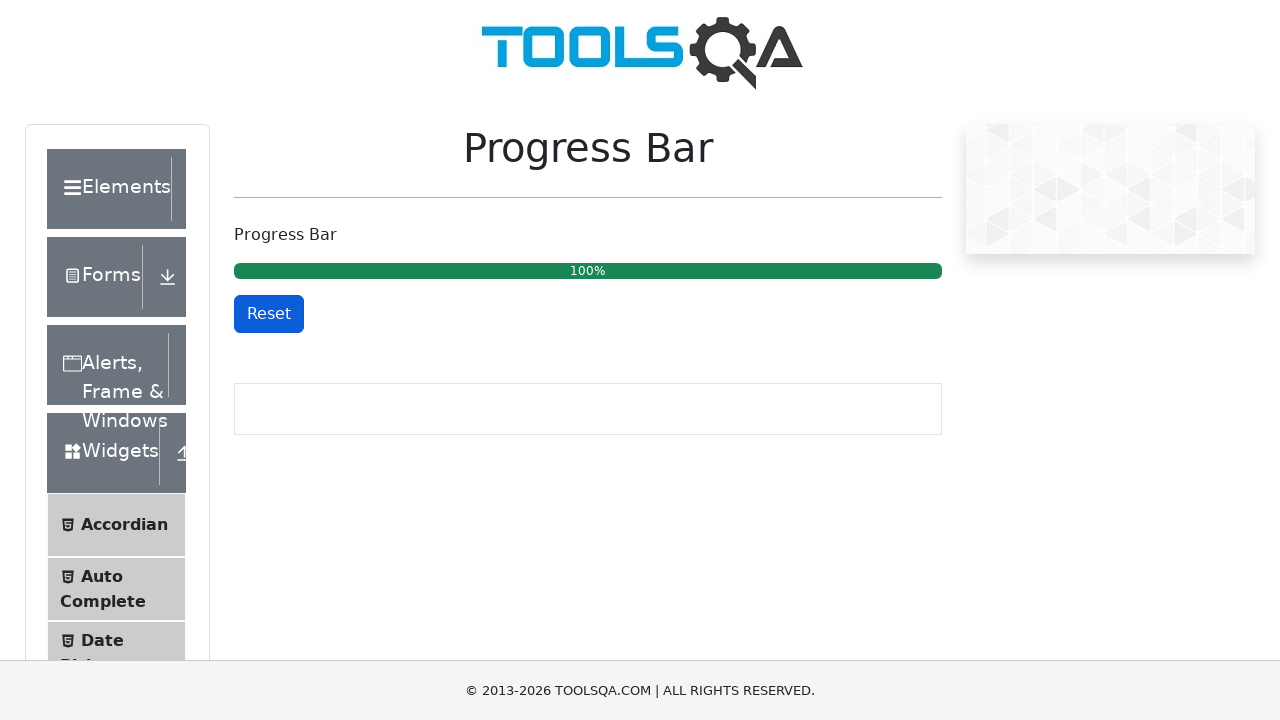